Tests Ctrl+Click functionality to open a navigation link in a new tab on the Steam store website

Starting URL: https://store.steampowered.com/about/

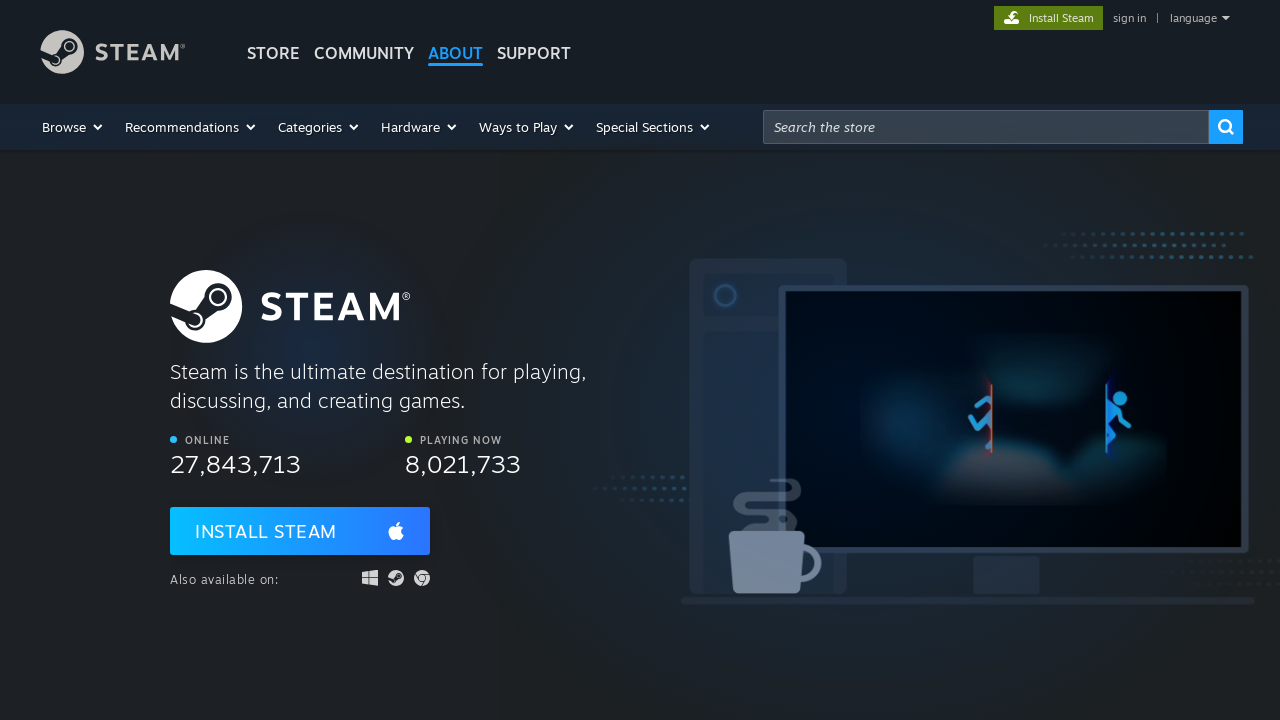

Waited for global header navigation to be visible
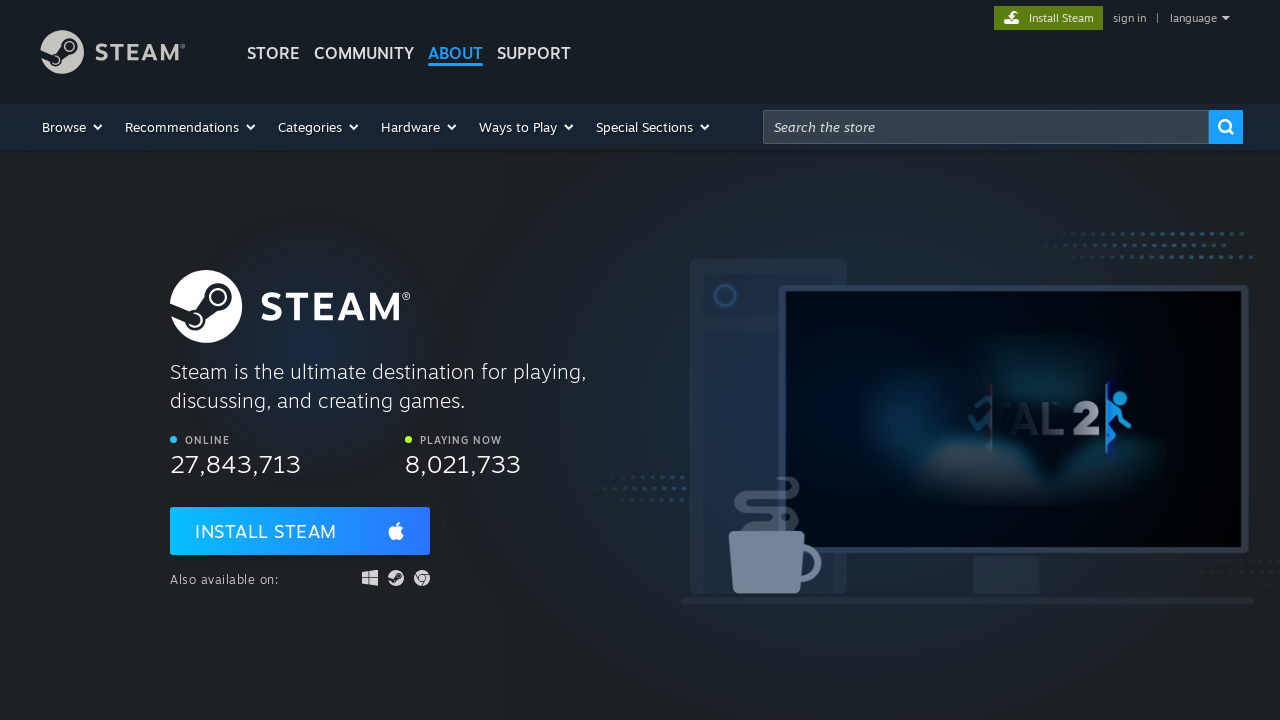

Ctrl+Clicked on navigation link in global header to open in new tab at (364, 36) on //*[@id='global_header']/div/div[2]/a[2]
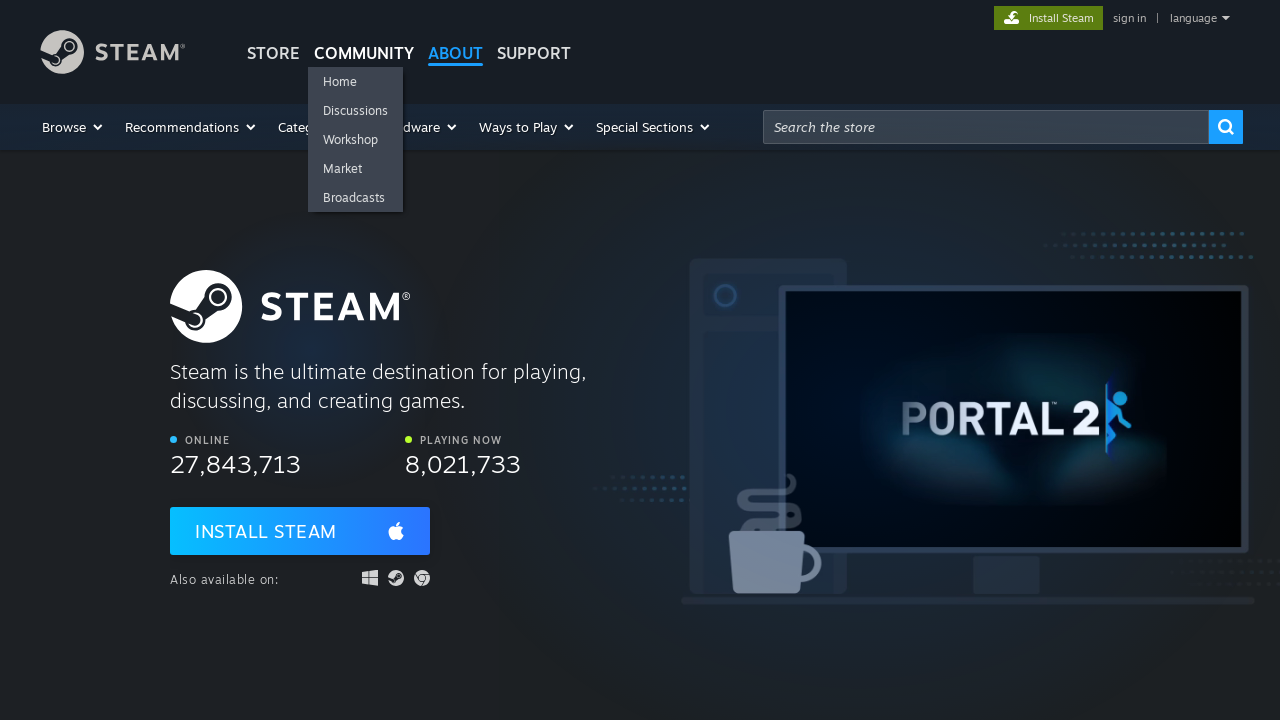

Waited for new tab to open
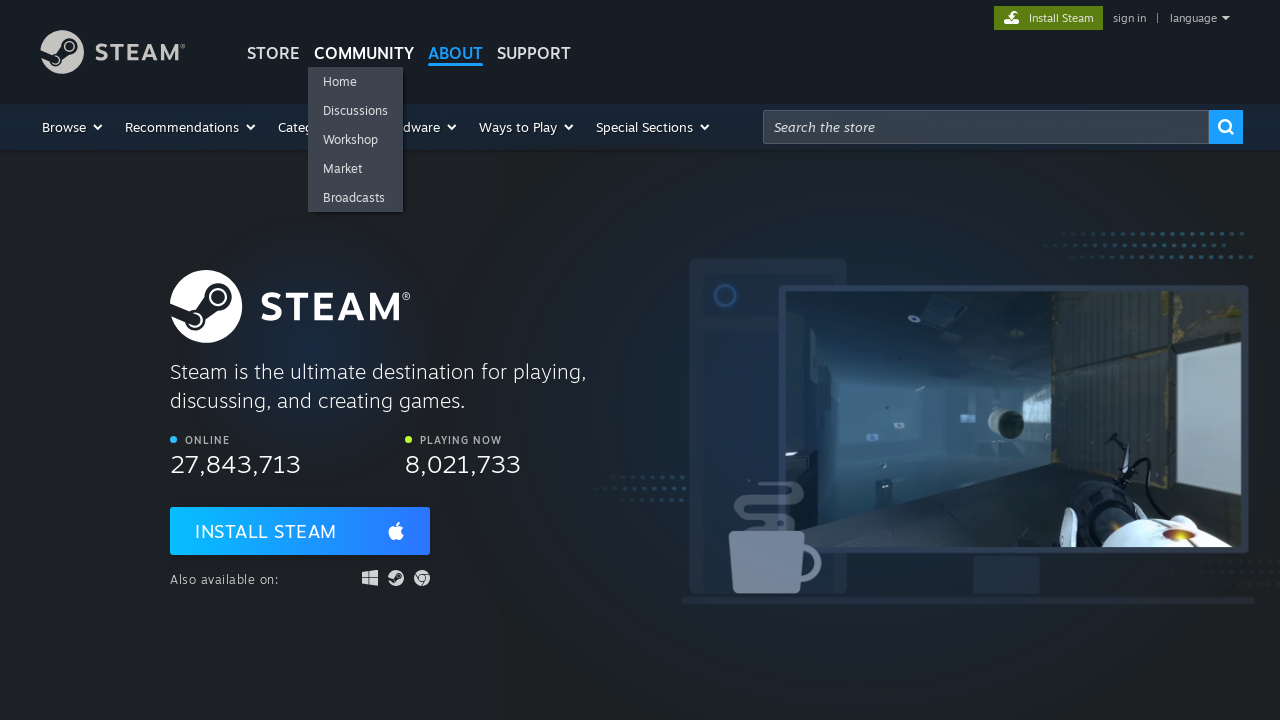

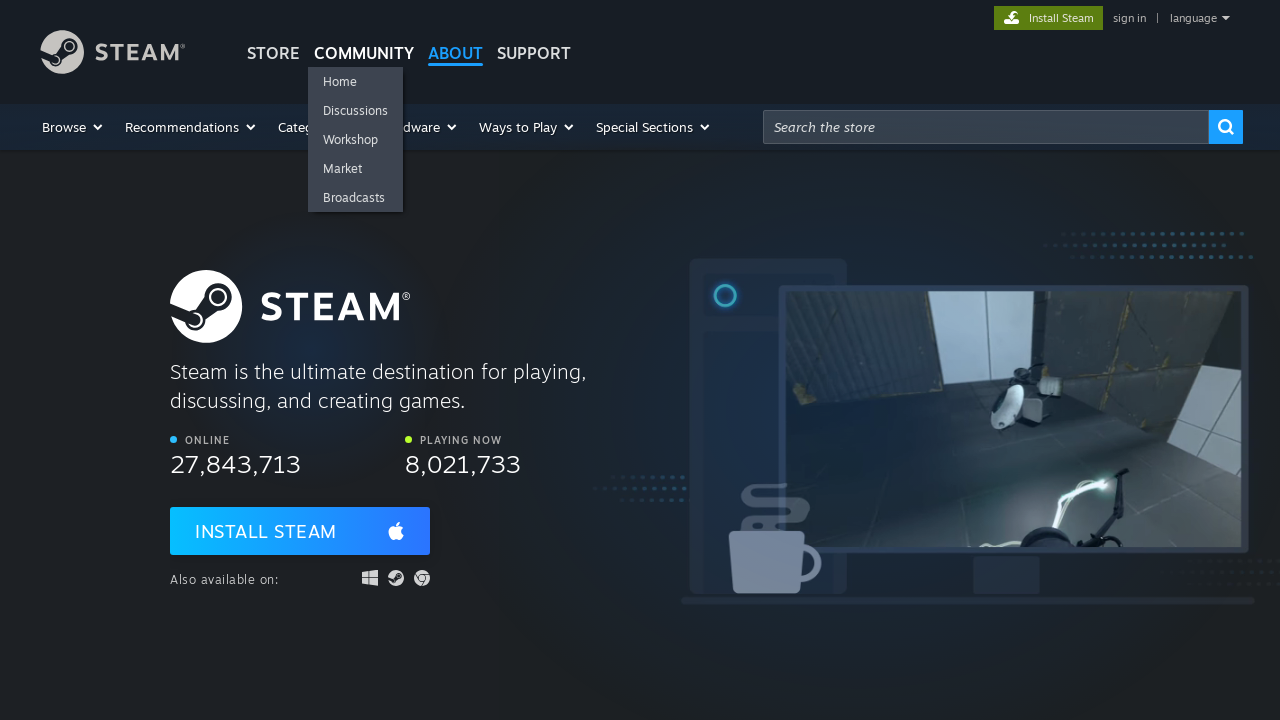